Tests JavaScript alert/prompt handling by clicking a button that triggers a JS prompt and accepting it with custom text input

Starting URL: https://the-internet.herokuapp.com/javascript_alerts

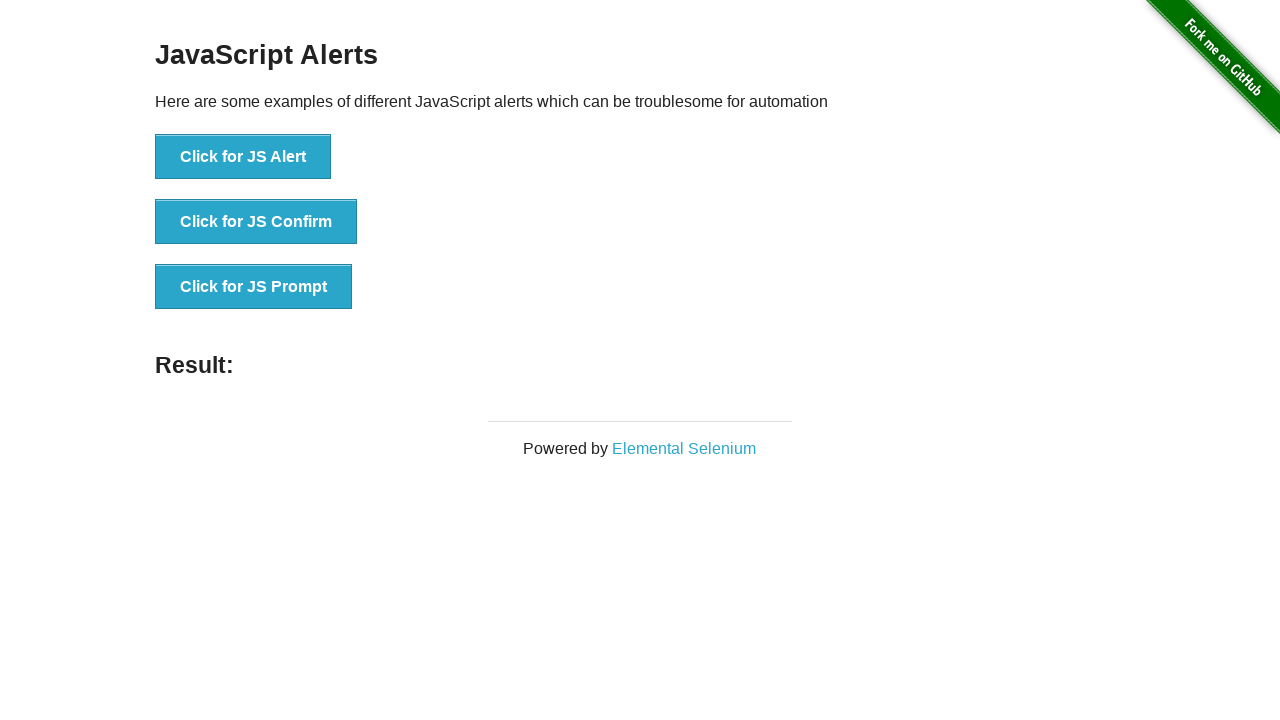

Set up dialog handler to accept prompt with custom text 'Hi I am text'
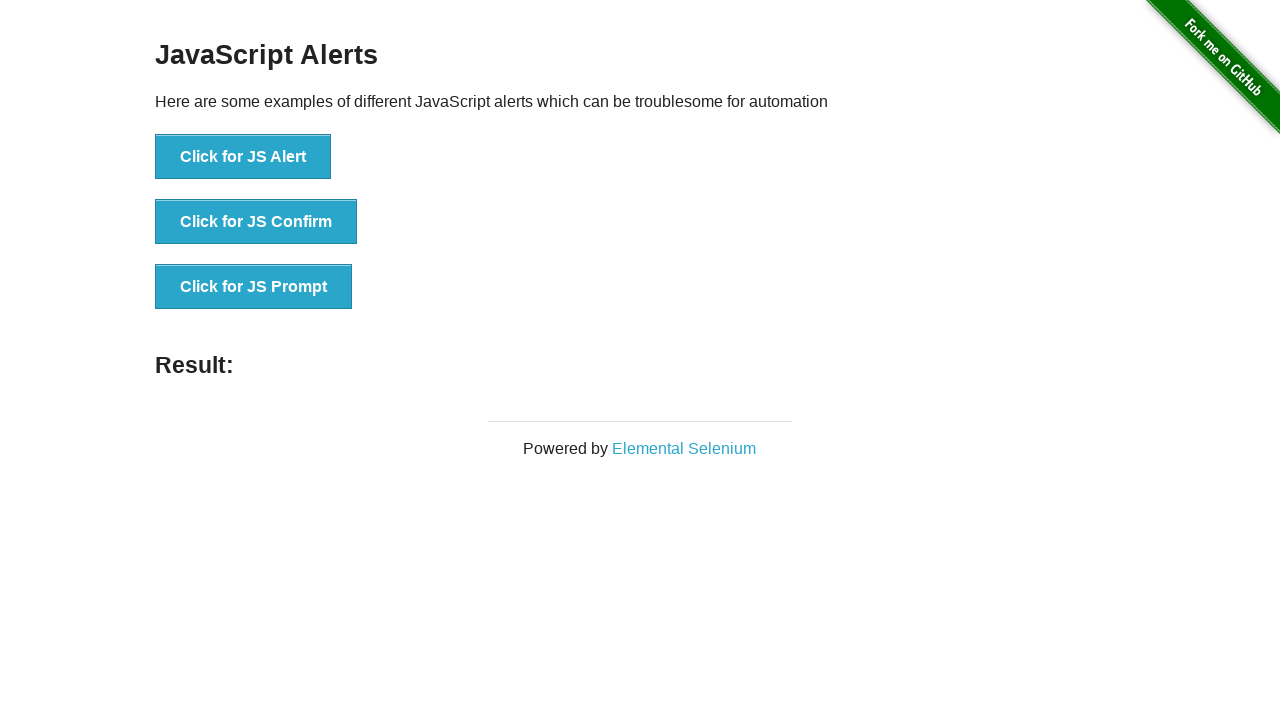

Clicked button to trigger JavaScript prompt at (254, 287) on xpath=//button[text()='Click for JS Prompt']
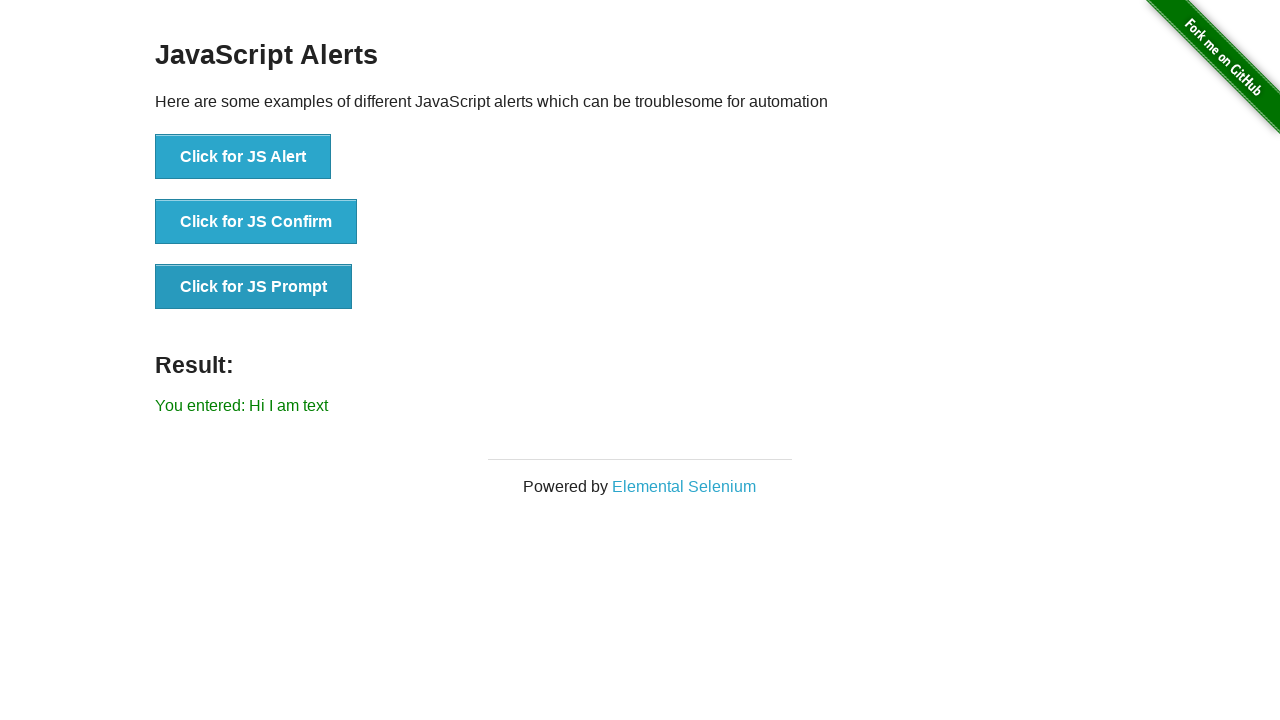

Prompt was accepted and result element loaded
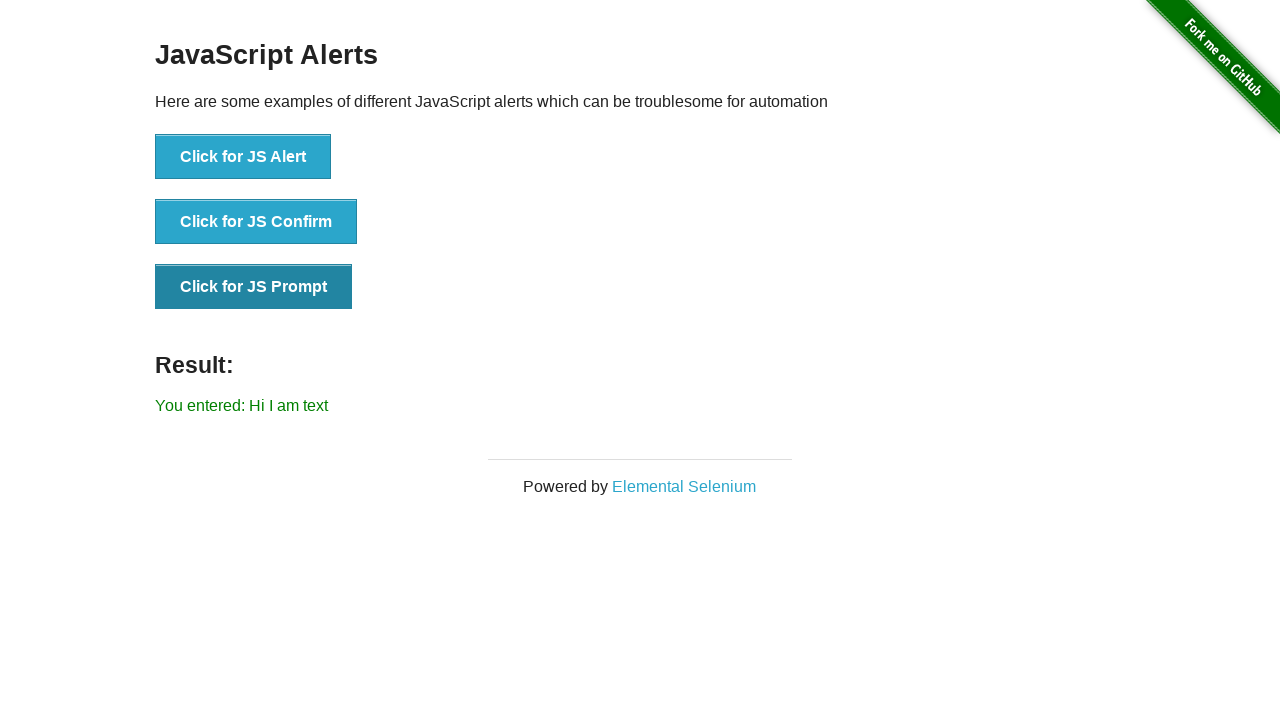

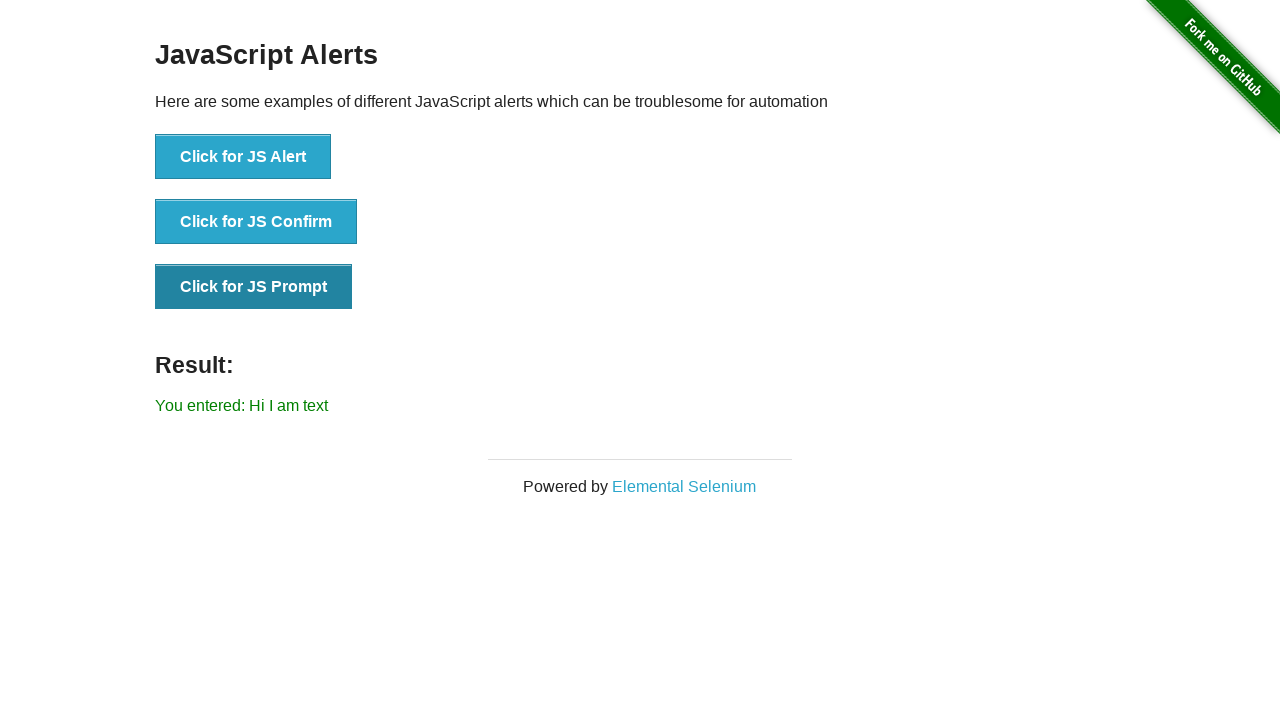